Selects options from various dropdown menus including single and multi-select

Starting URL: https://demoqa.com/select-menu

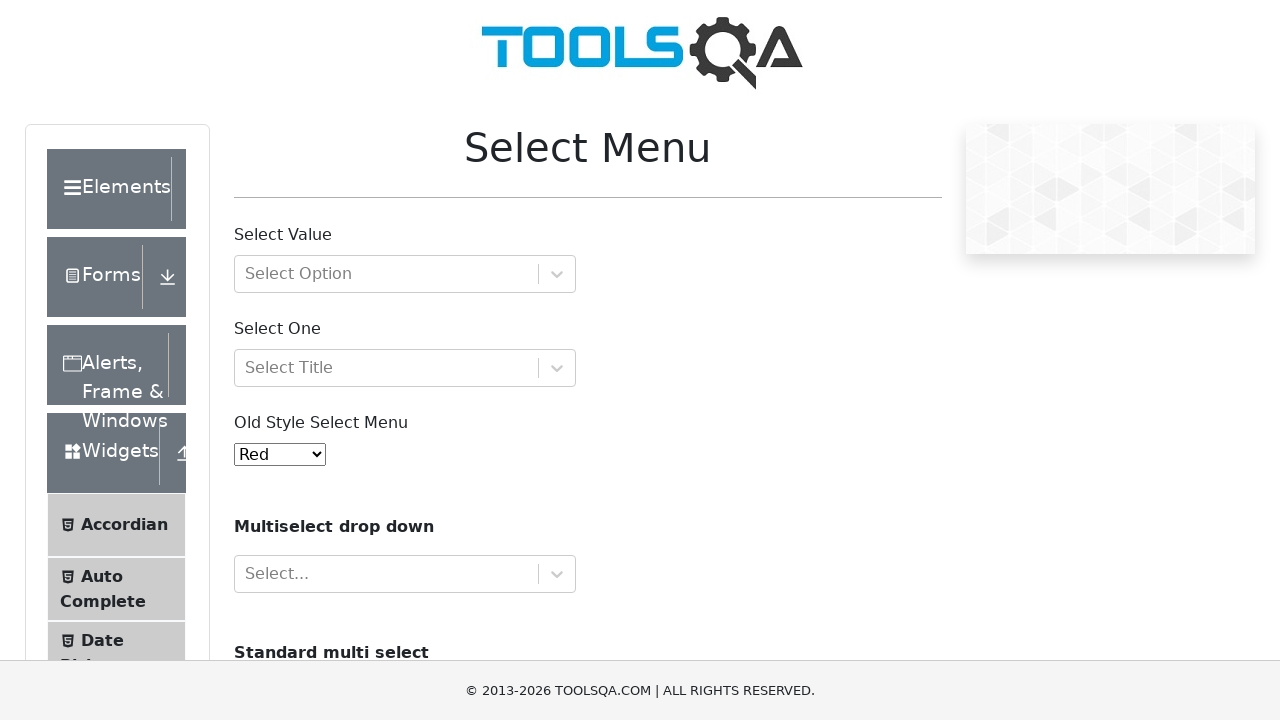

Navigated to select menu demo page
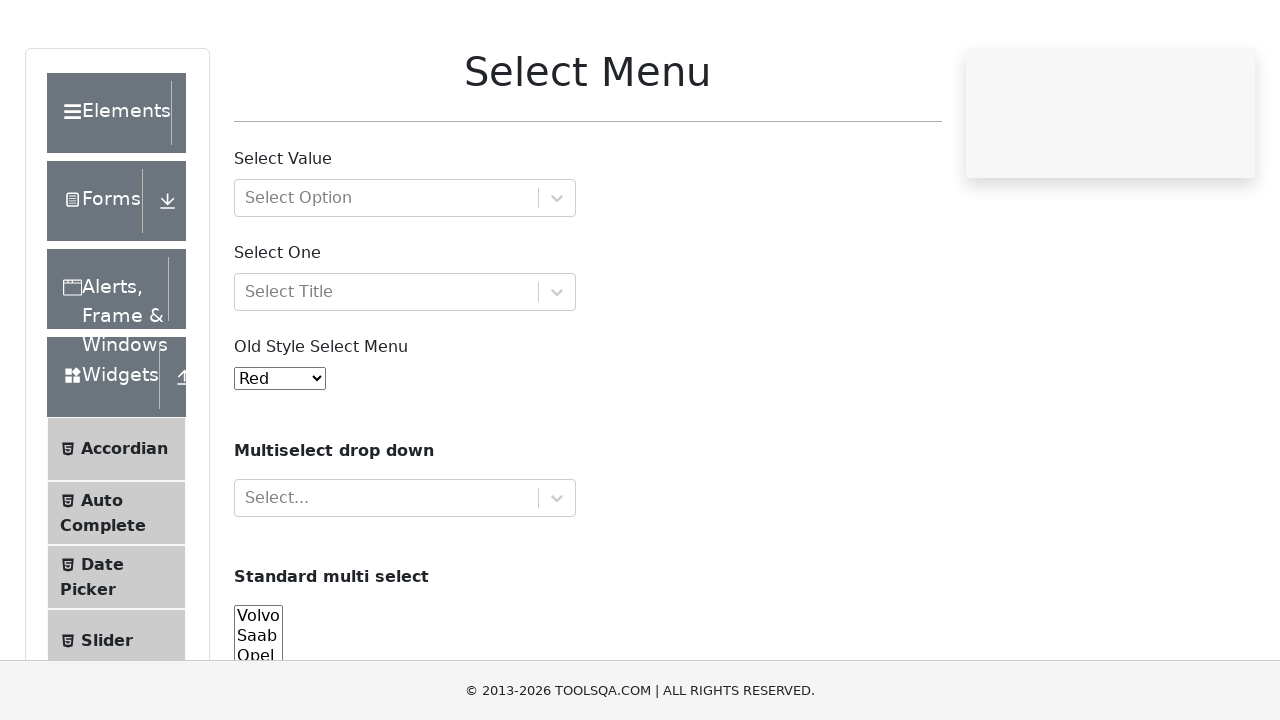

Selected option '5' from old style dropdown menu on #oldSelectMenu
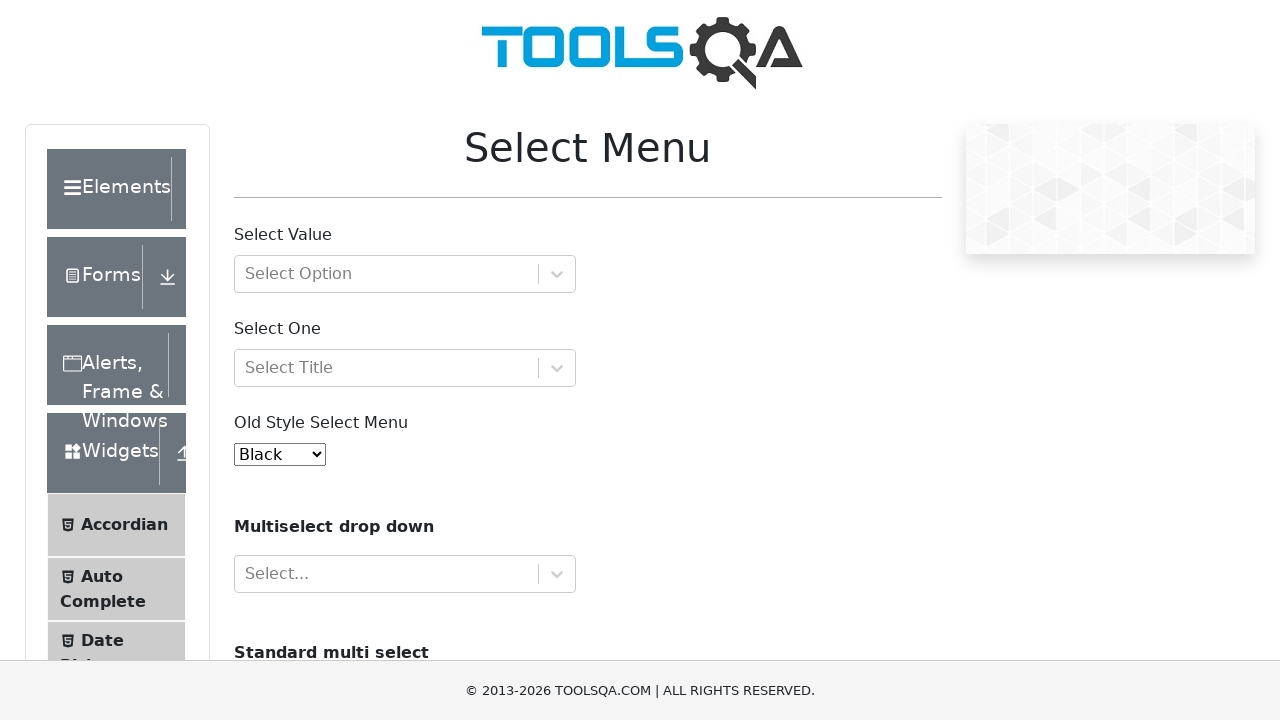

Selected multiple options 'audi' and 'opel' from multi-select dropdown on #cars
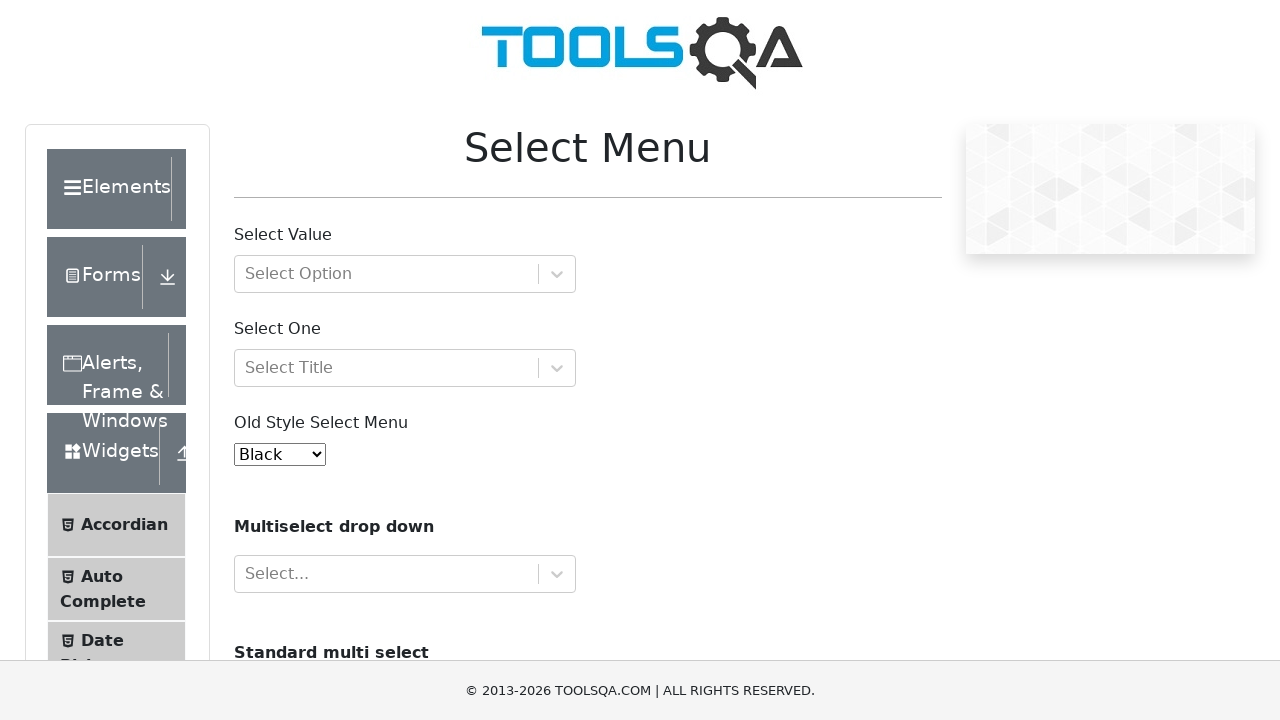

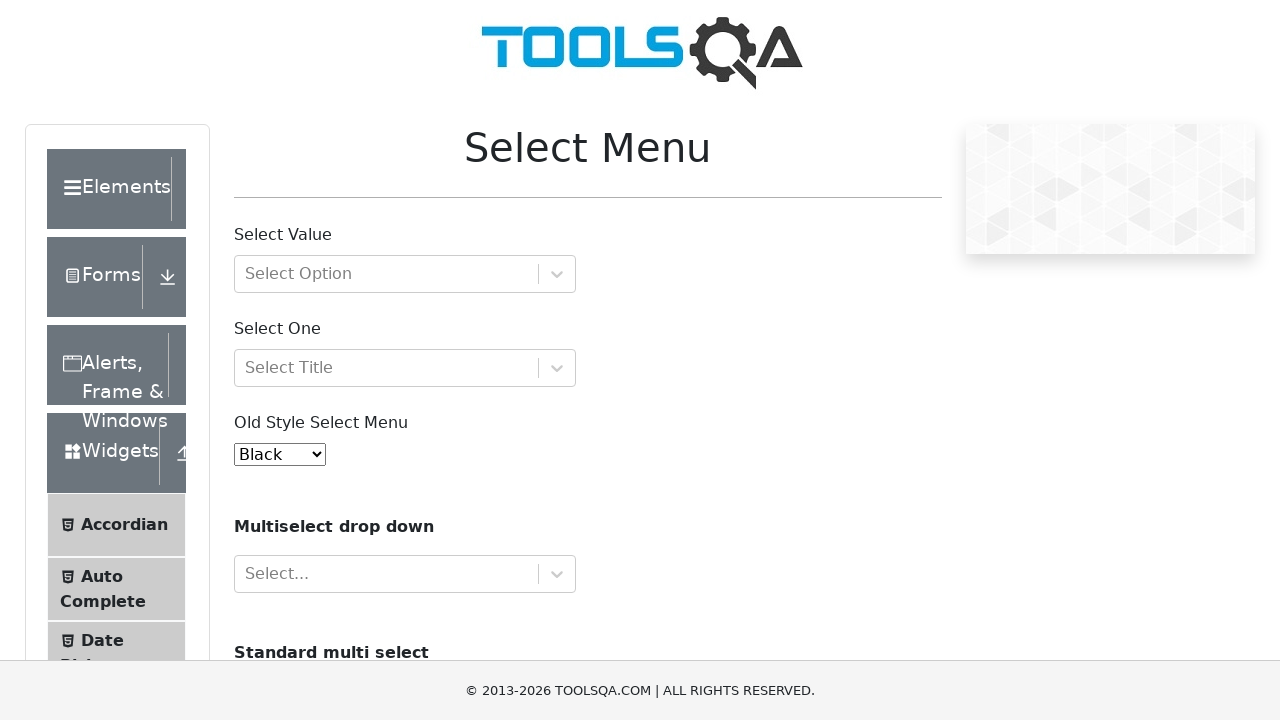